Tests dropdown functionality by navigating to the dropdown page, selecting Option 2, and verifying the selection

Starting URL: http://the-internet.herokuapp.com/

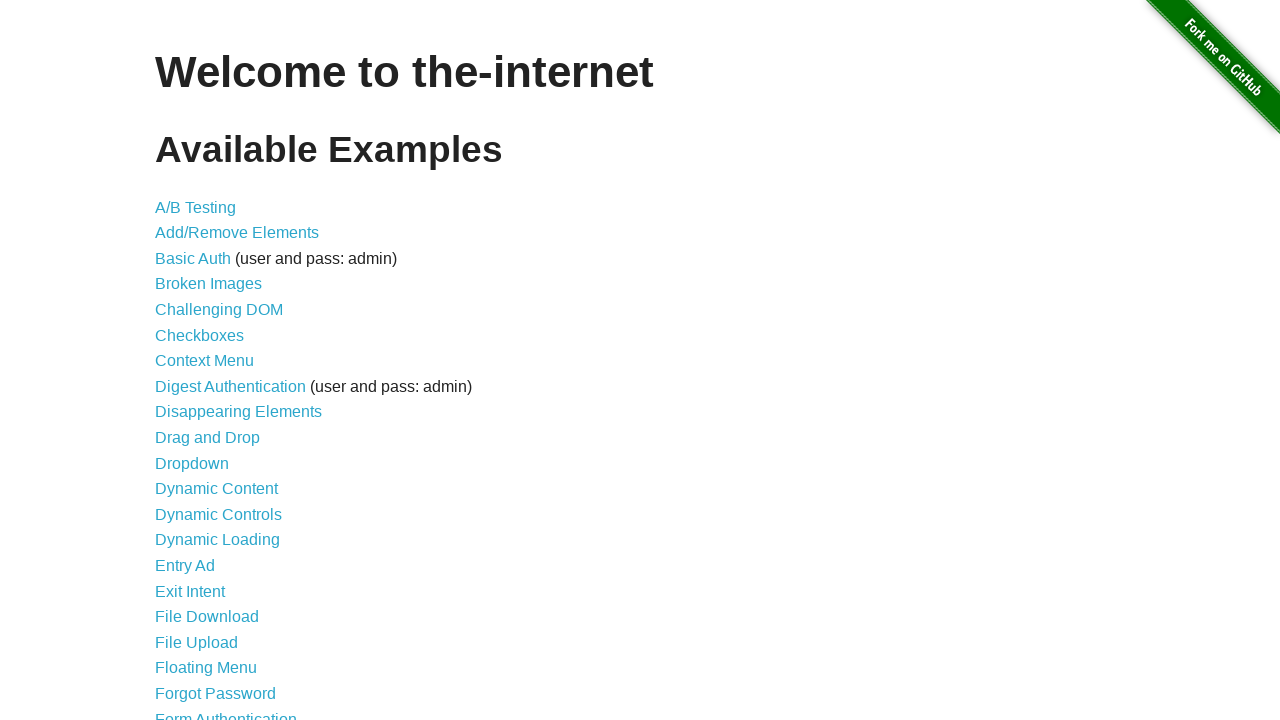

Navigated to the-internet.herokuapp.com homepage
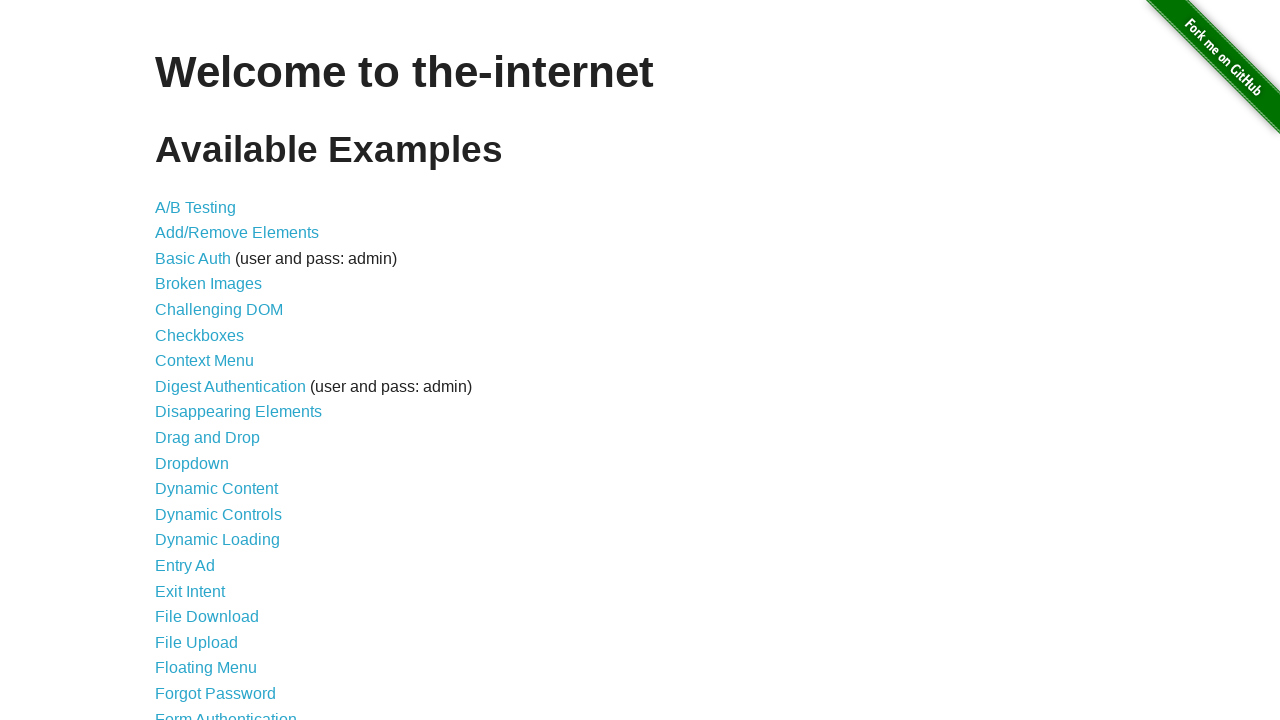

Clicked on Dropdown link at (192, 463) on text=Dropdown
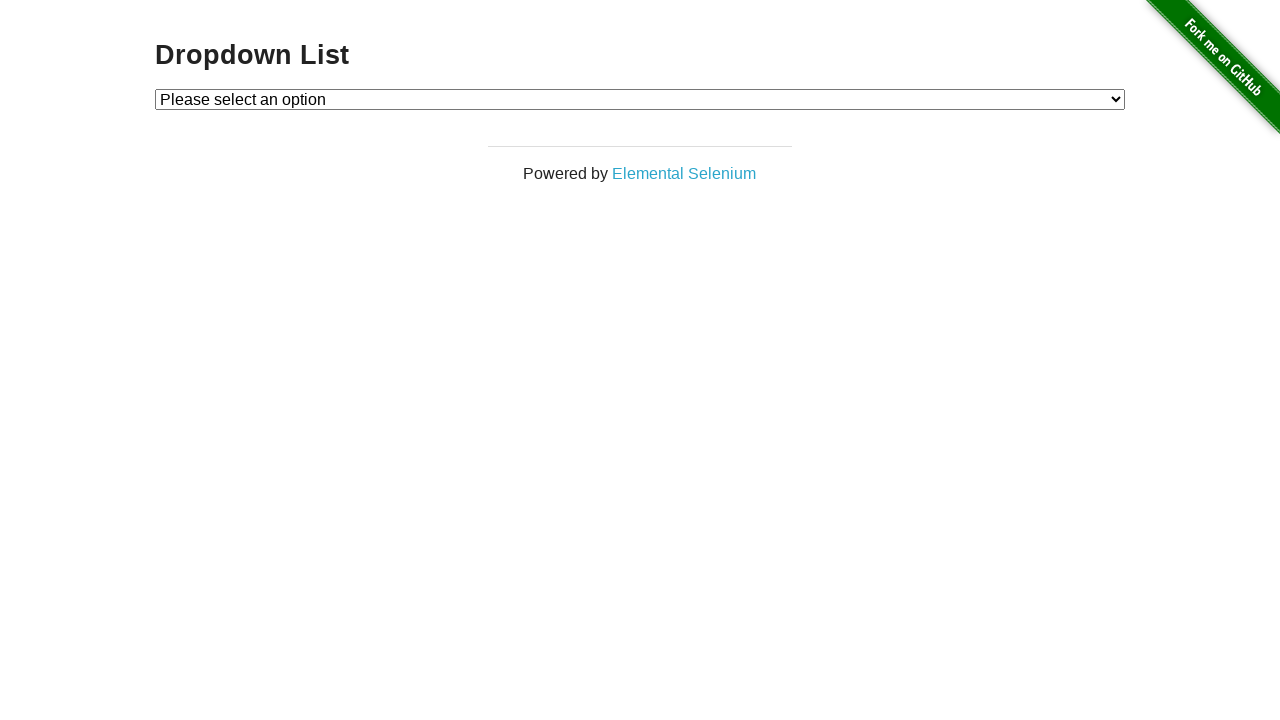

Selected Option 2 from the dropdown on #dropdown
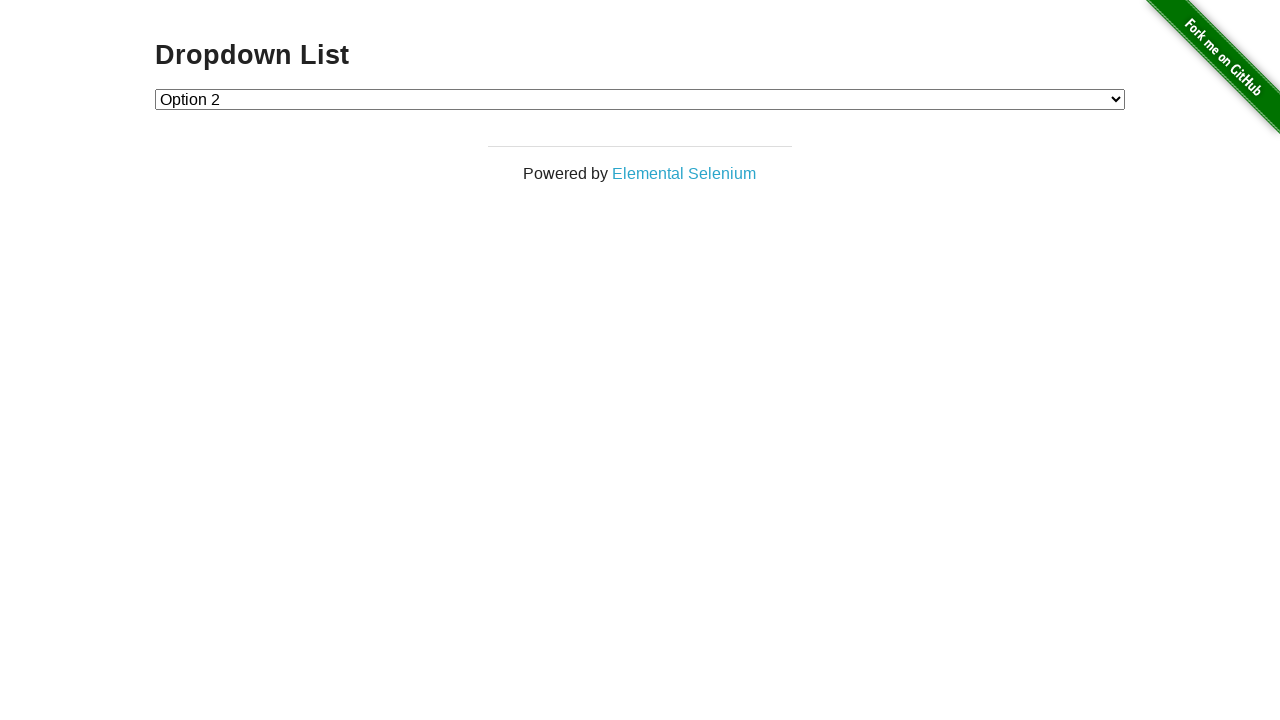

Located the selected option element
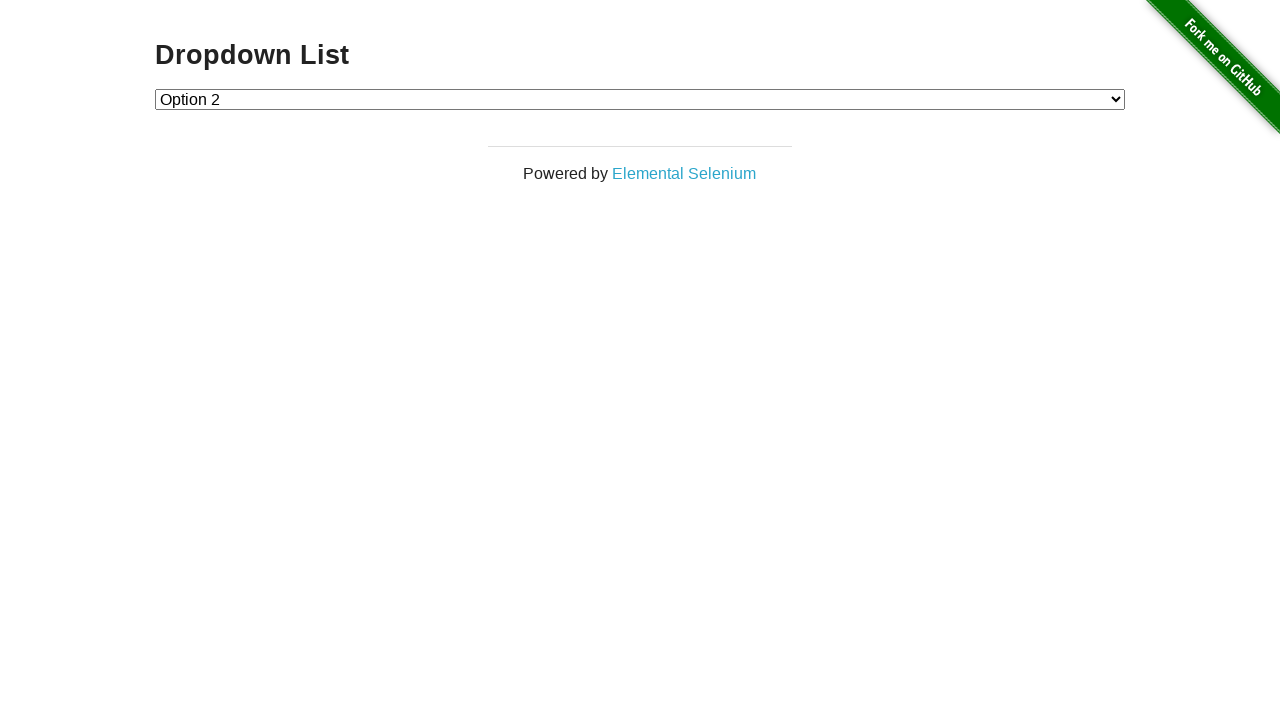

Verified that Option 2 is selected
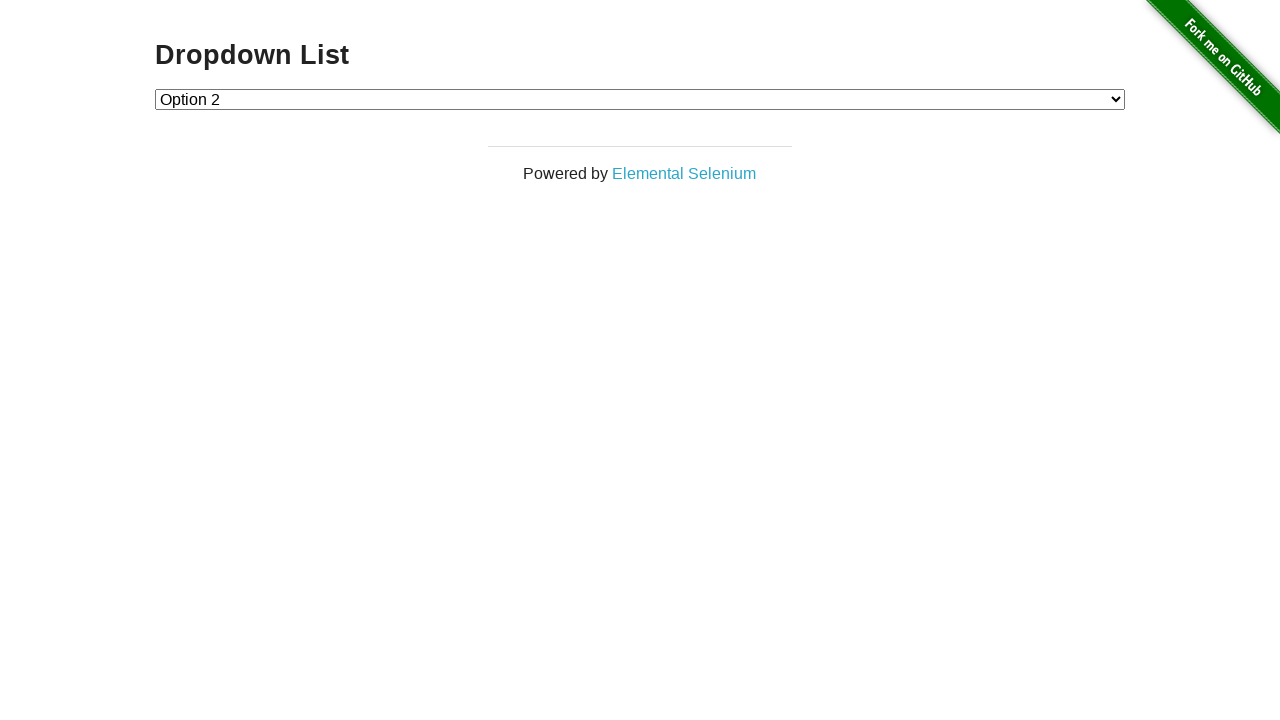

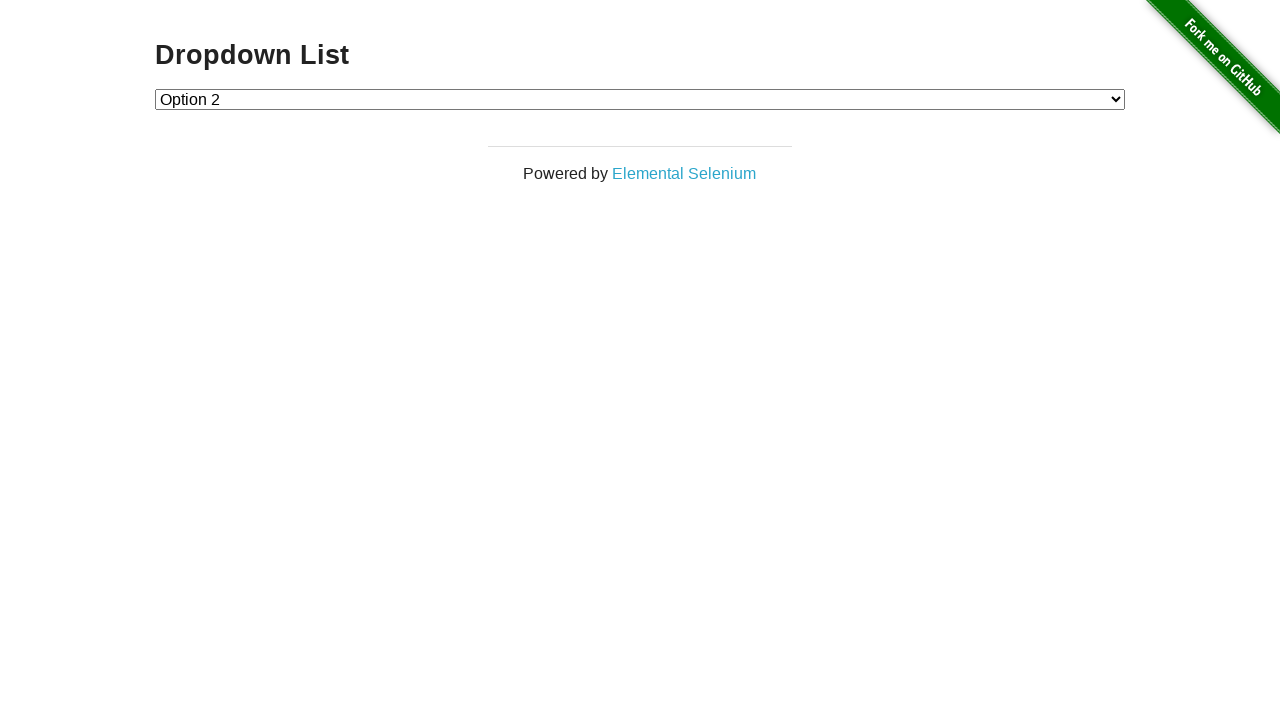